Tests checkbox interaction by finding all day-related checkboxes on a practice automation site and clicking on the middle ones (excluding first and last).

Starting URL: https://testautomationpractice.blogspot.com/

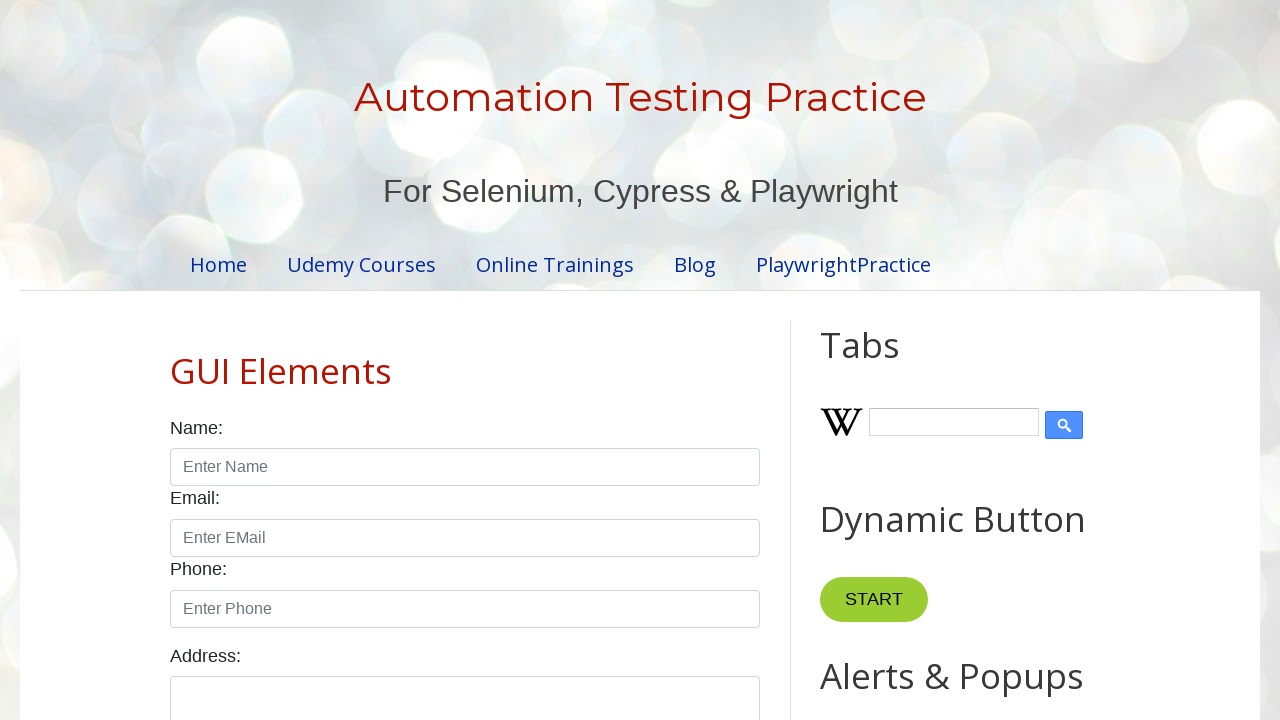

Navigated to practice automation site
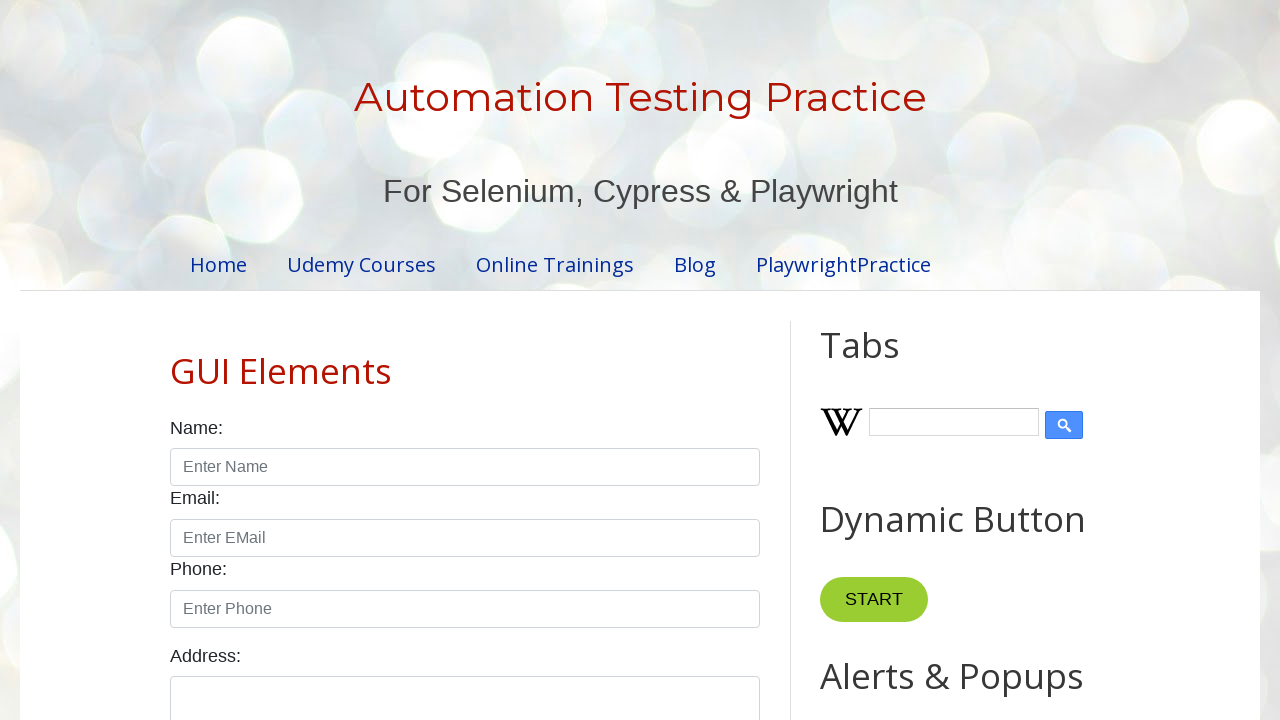

Located all day-related checkboxes
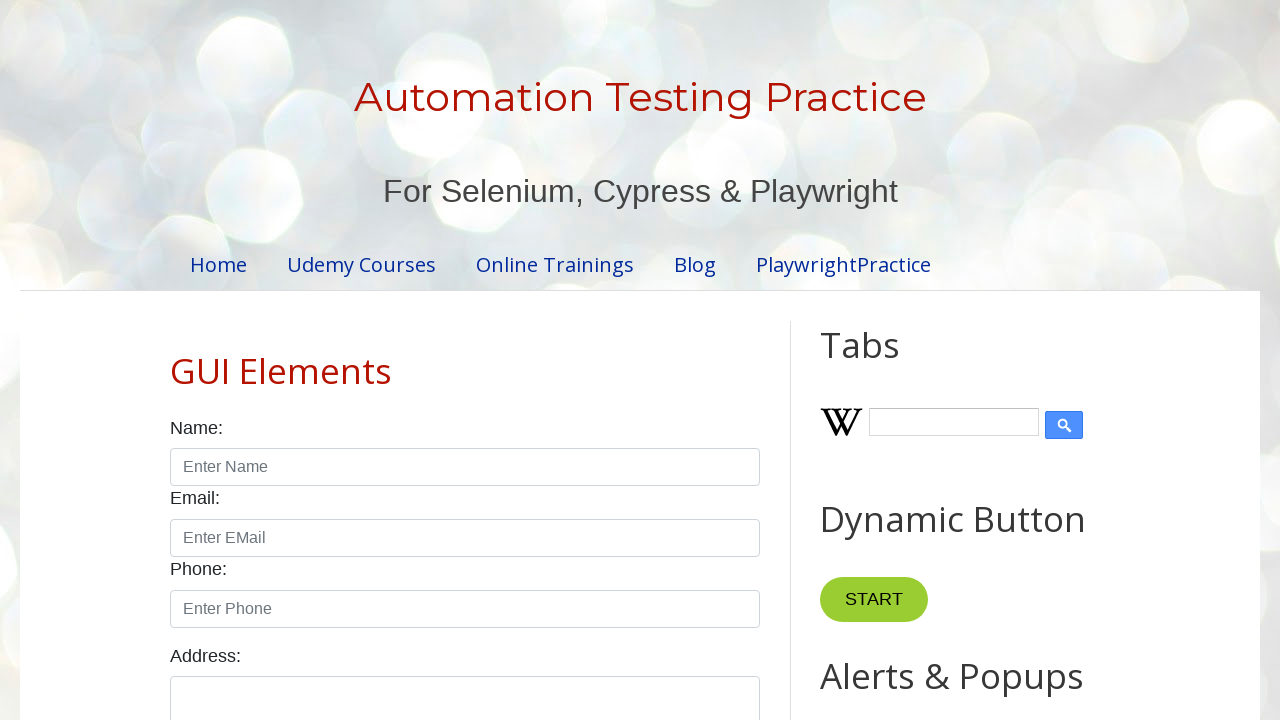

Found 7 day-related checkboxes
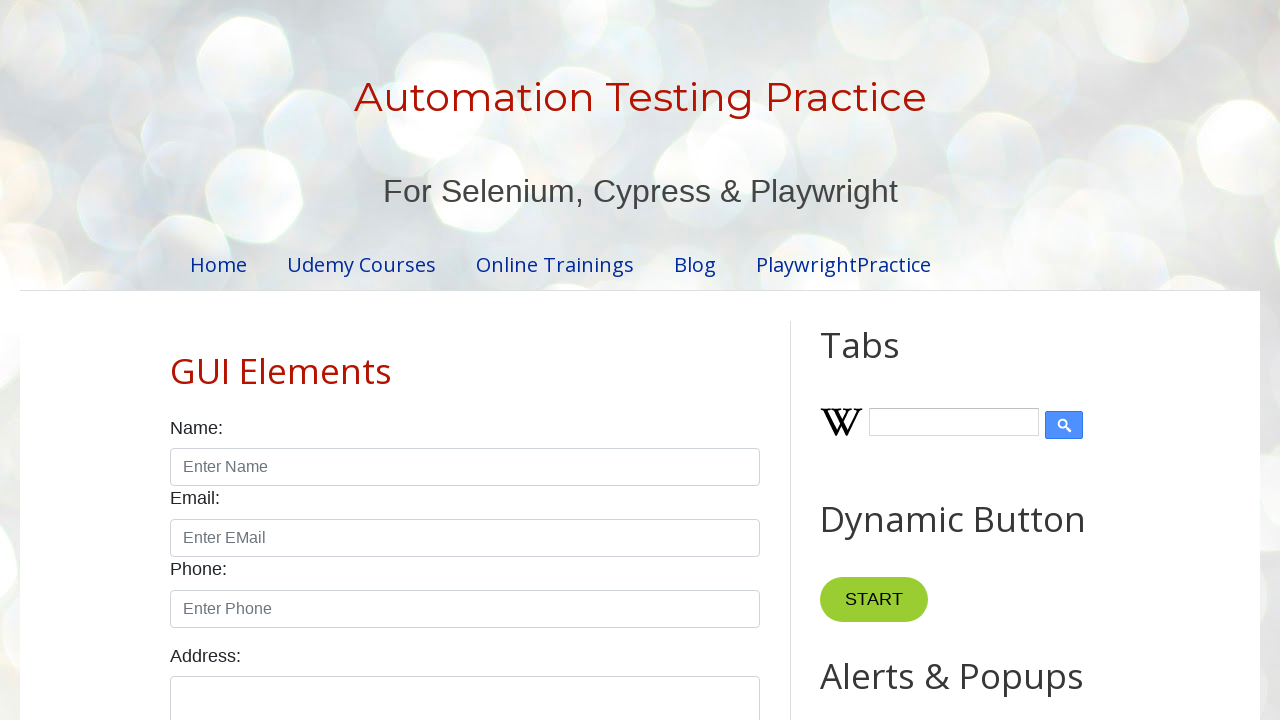

Clicked middle checkbox at index 1 at (272, 360) on input[id$='day'] >> nth=1
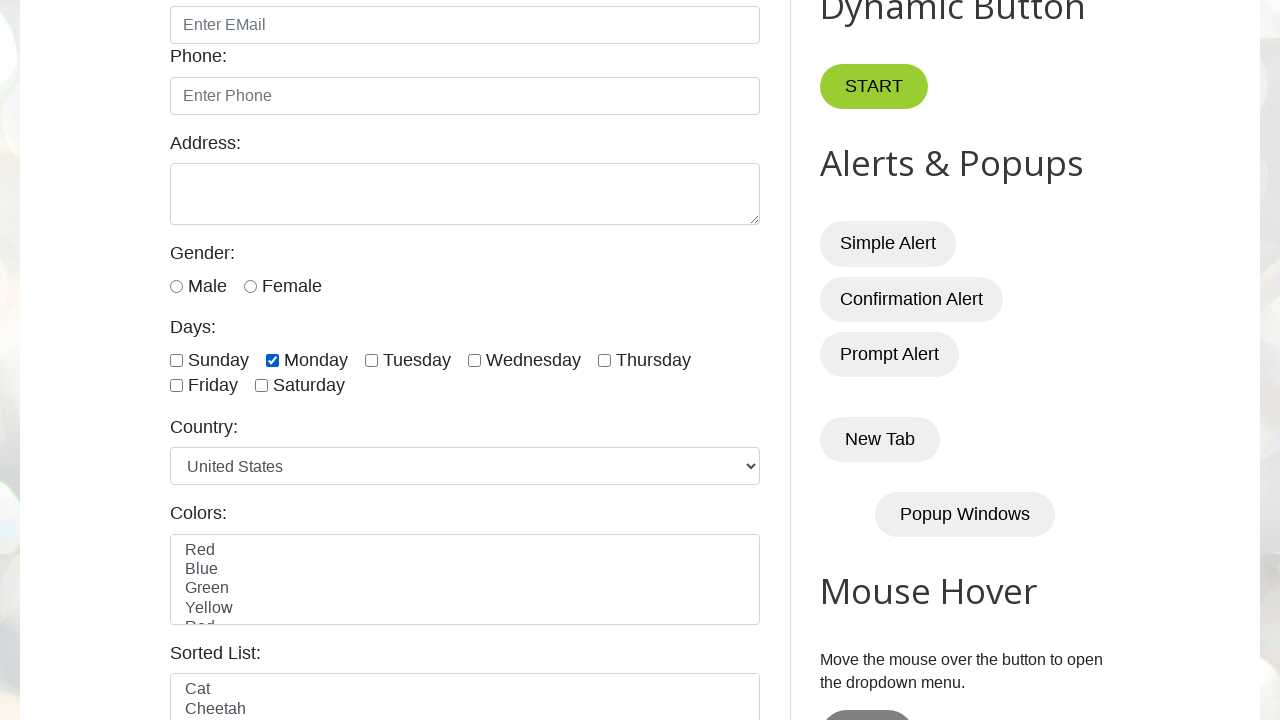

Clicked middle checkbox at index 2 at (372, 360) on input[id$='day'] >> nth=2
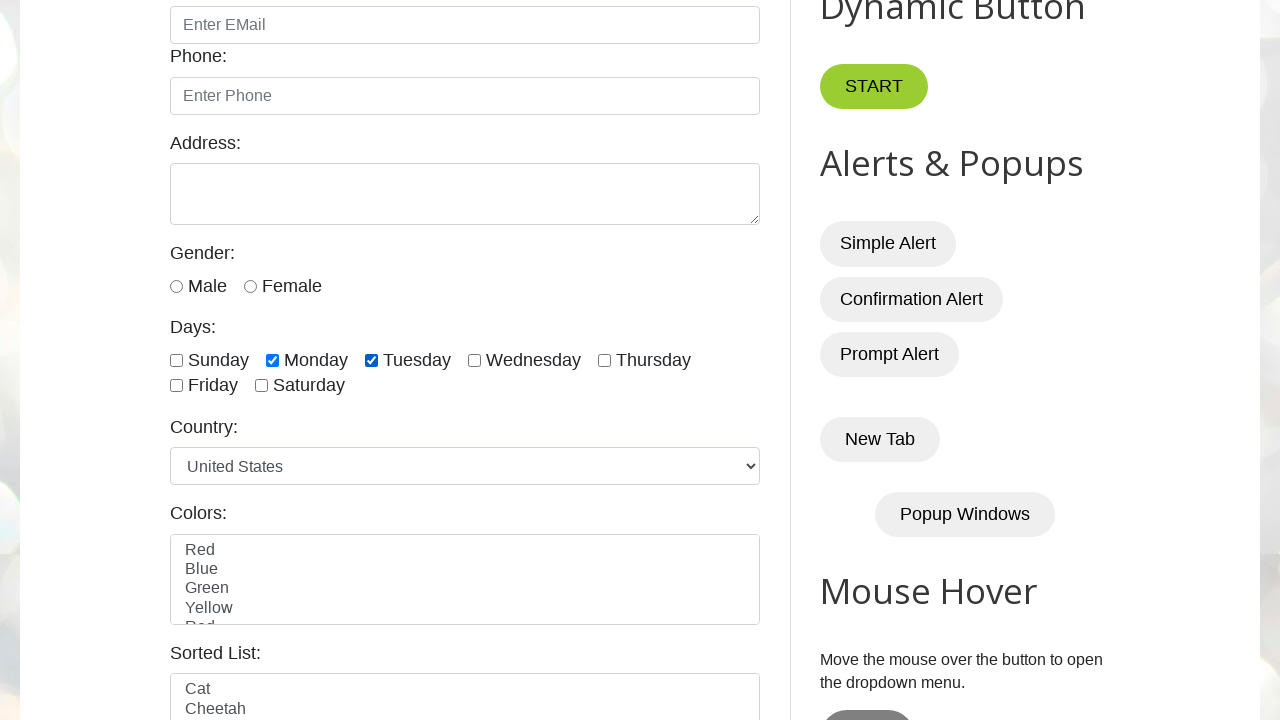

Clicked middle checkbox at index 3 at (474, 360) on input[id$='day'] >> nth=3
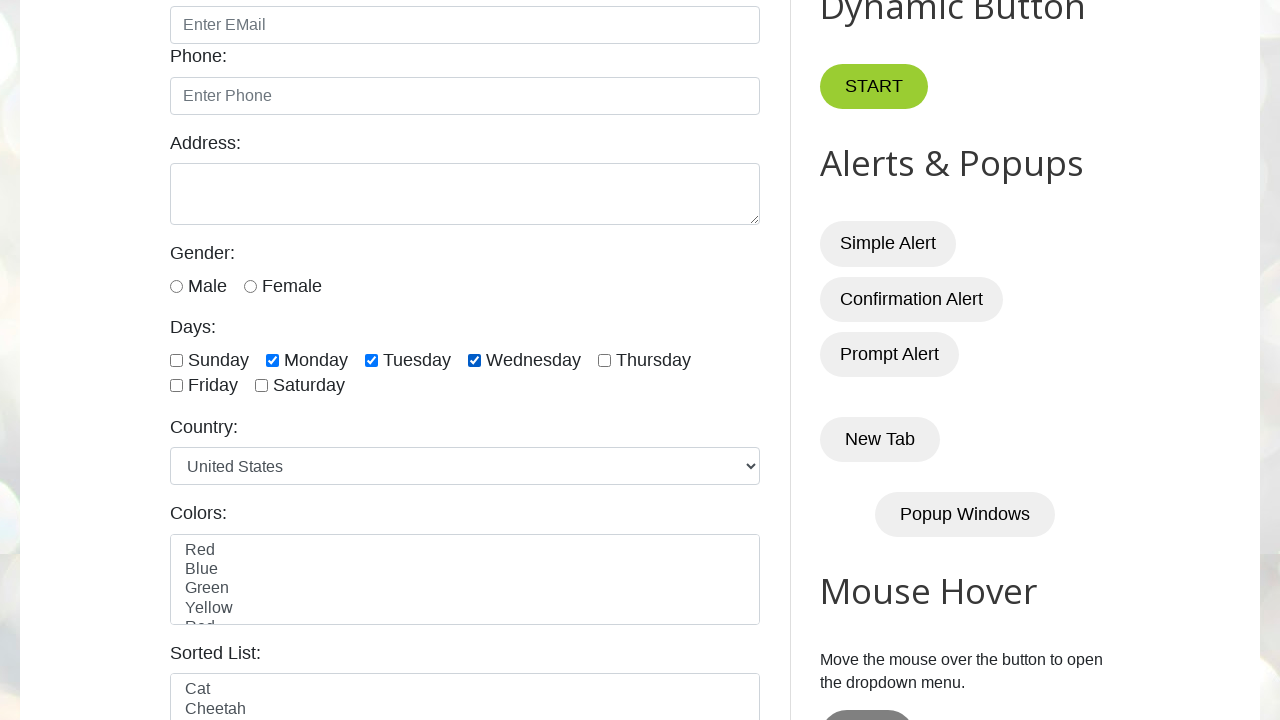

Clicked middle checkbox at index 4 at (604, 360) on input[id$='day'] >> nth=4
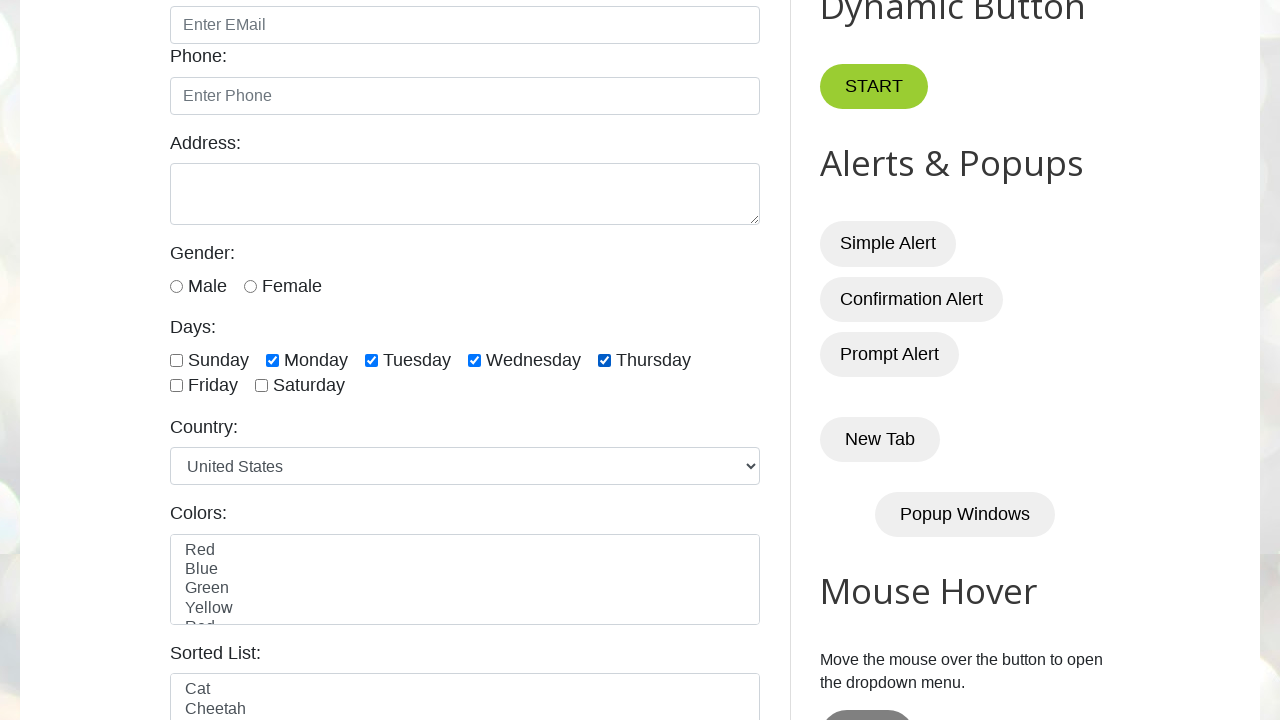

Clicked middle checkbox at index 5 at (176, 386) on input[id$='day'] >> nth=5
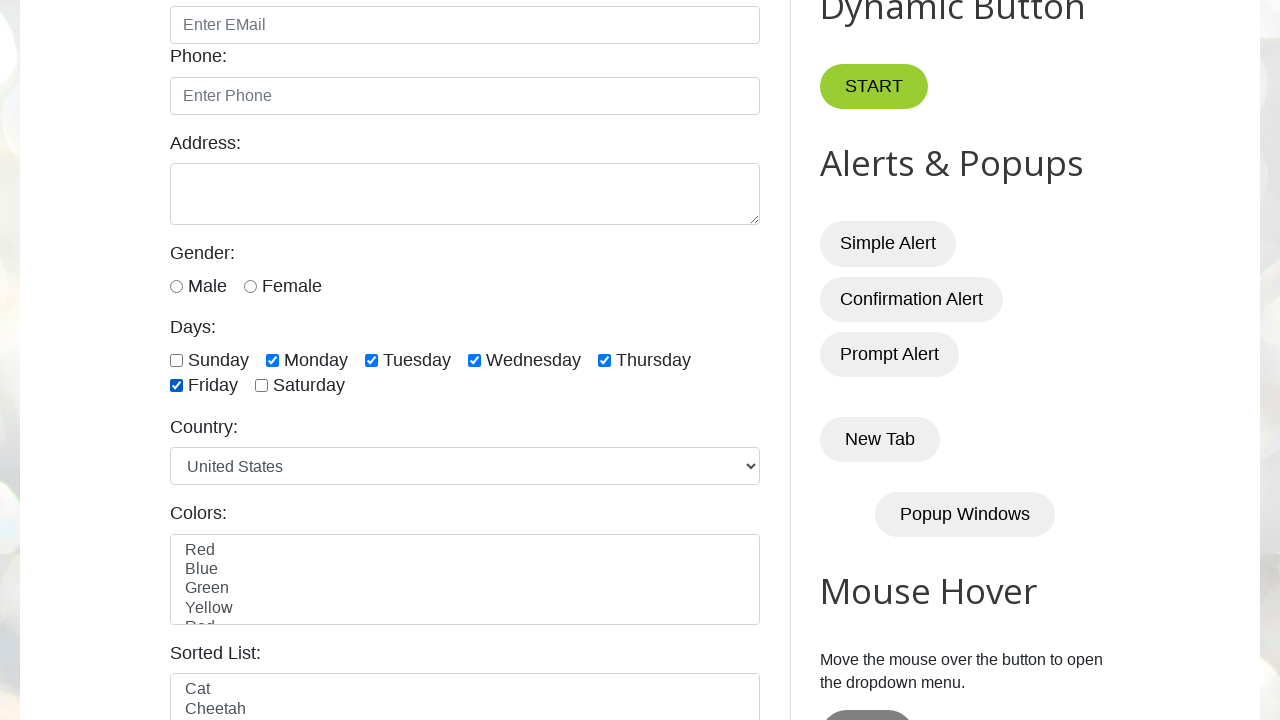

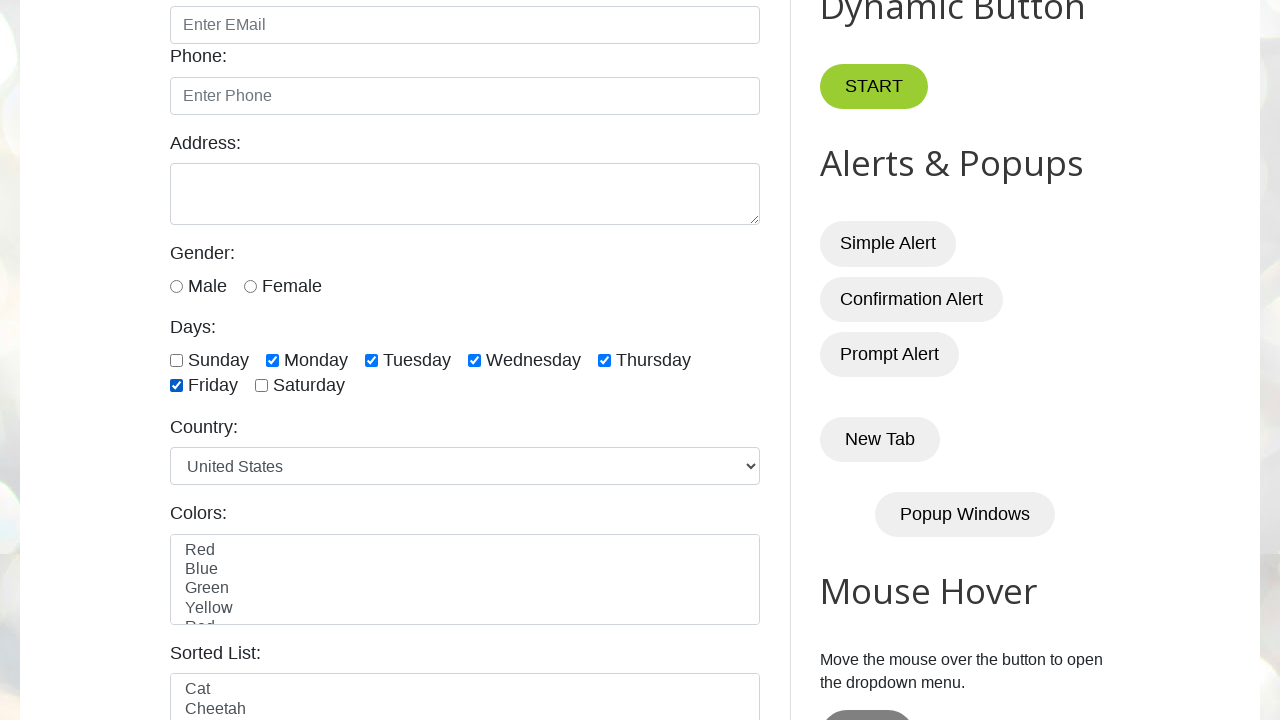